Tests adding multiple items (Cucumber, Brocolli, Beetroot) to a shopping cart on a practice e-commerce site, then verifies the cart shows the correct number of items and total price.

Starting URL: https://rahulshettyacademy.com/seleniumPractise/#/

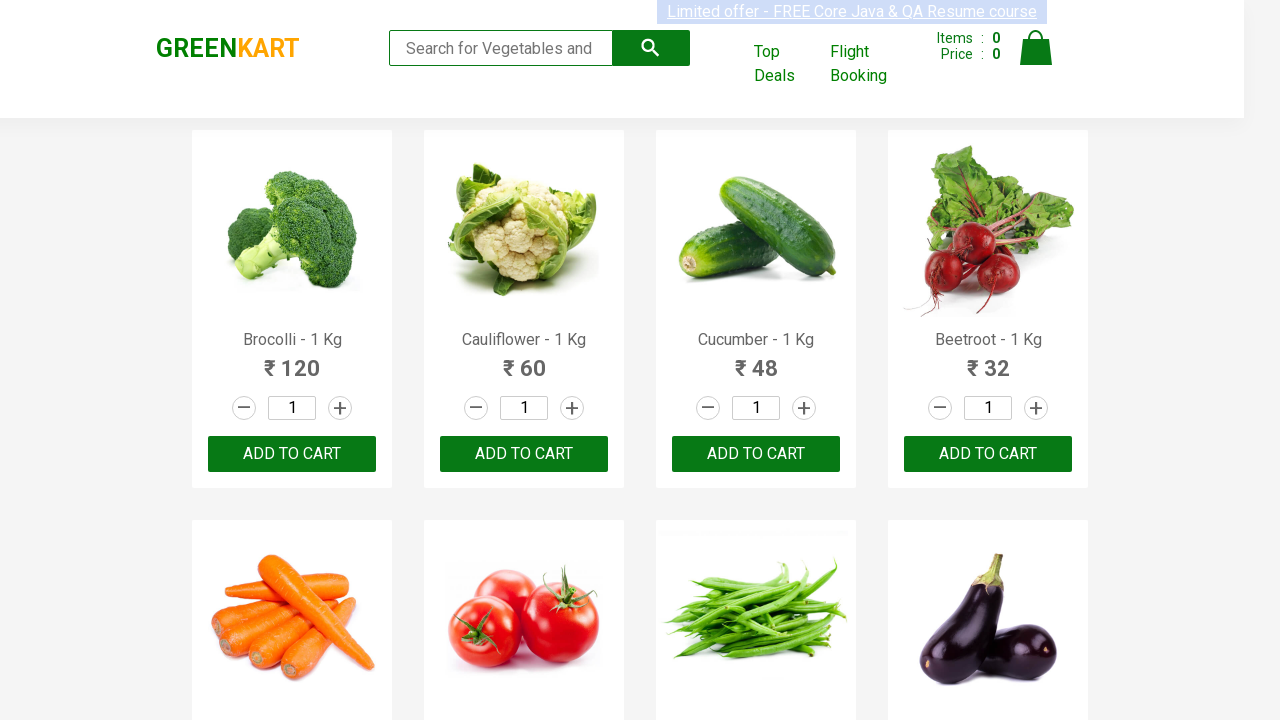

Waited for products to load - Walnuts element visible
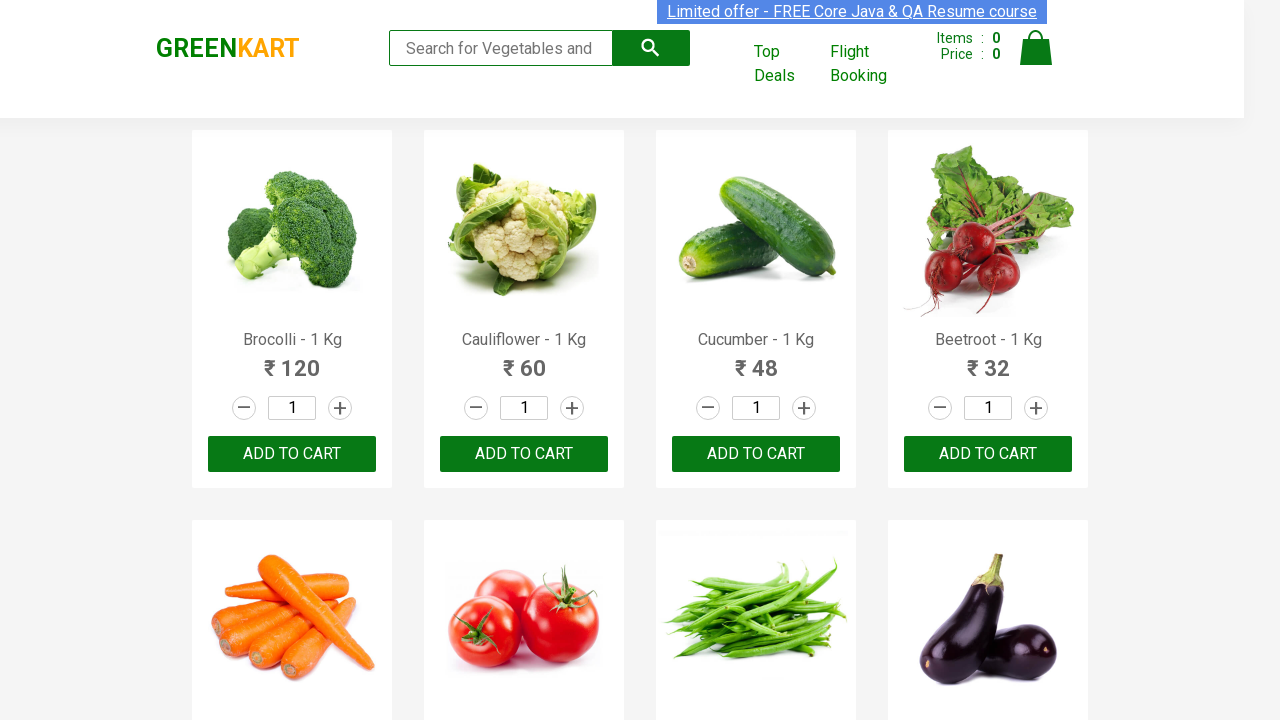

Added 'Brocolli' to cart (price: 120) at (292, 454) on .product >> nth=0 >> button
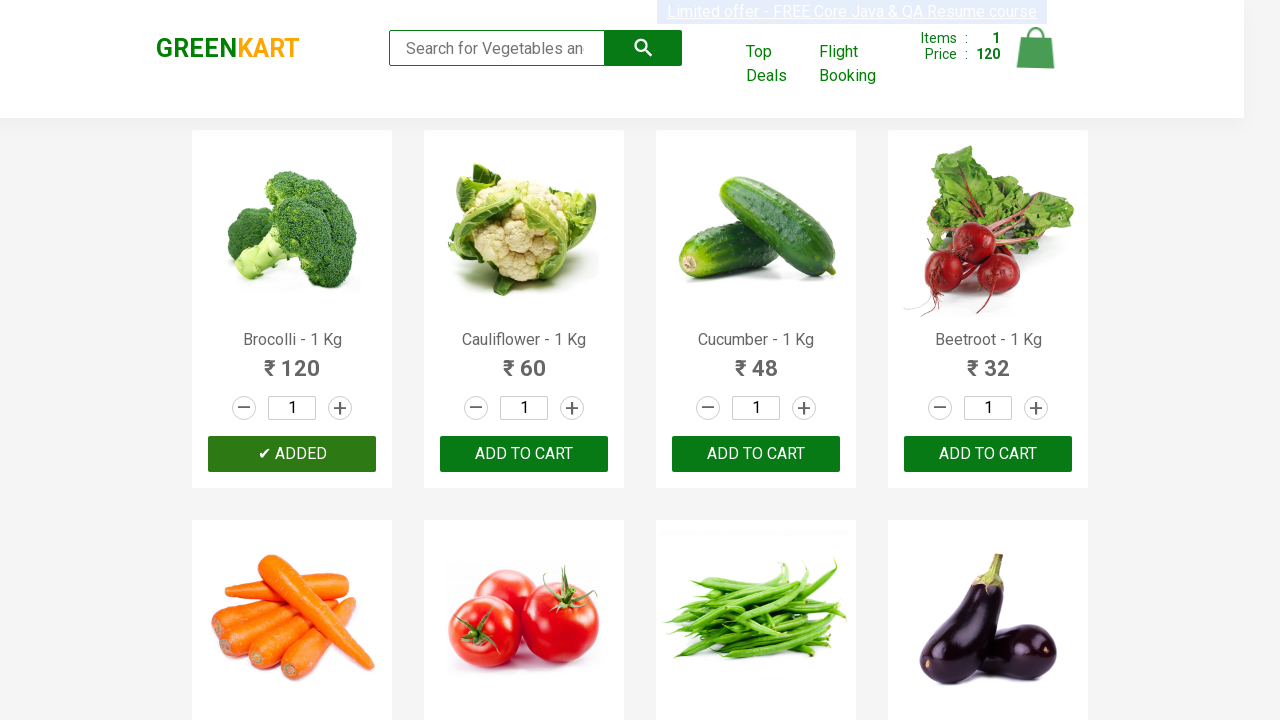

Added 'Cucumber' to cart (price: 48) at (756, 454) on .product >> nth=2 >> button
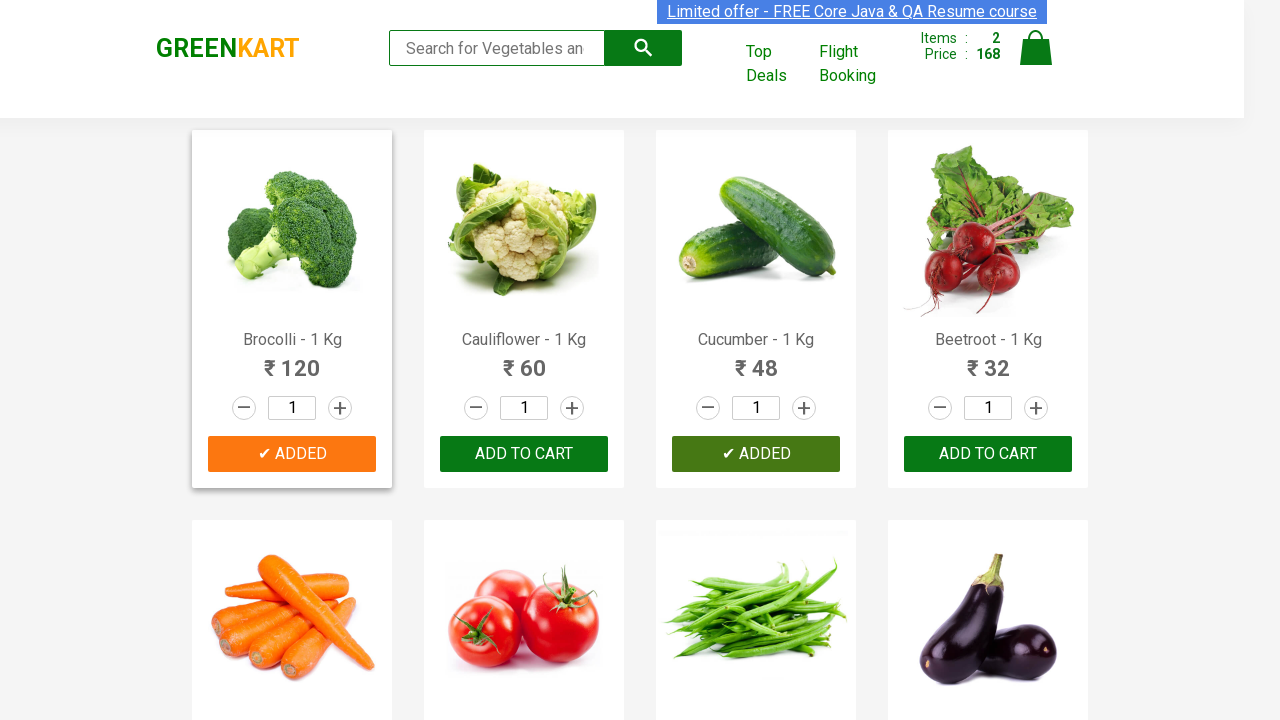

Added 'Beetroot' to cart (price: 32) at (988, 454) on .product >> nth=3 >> button
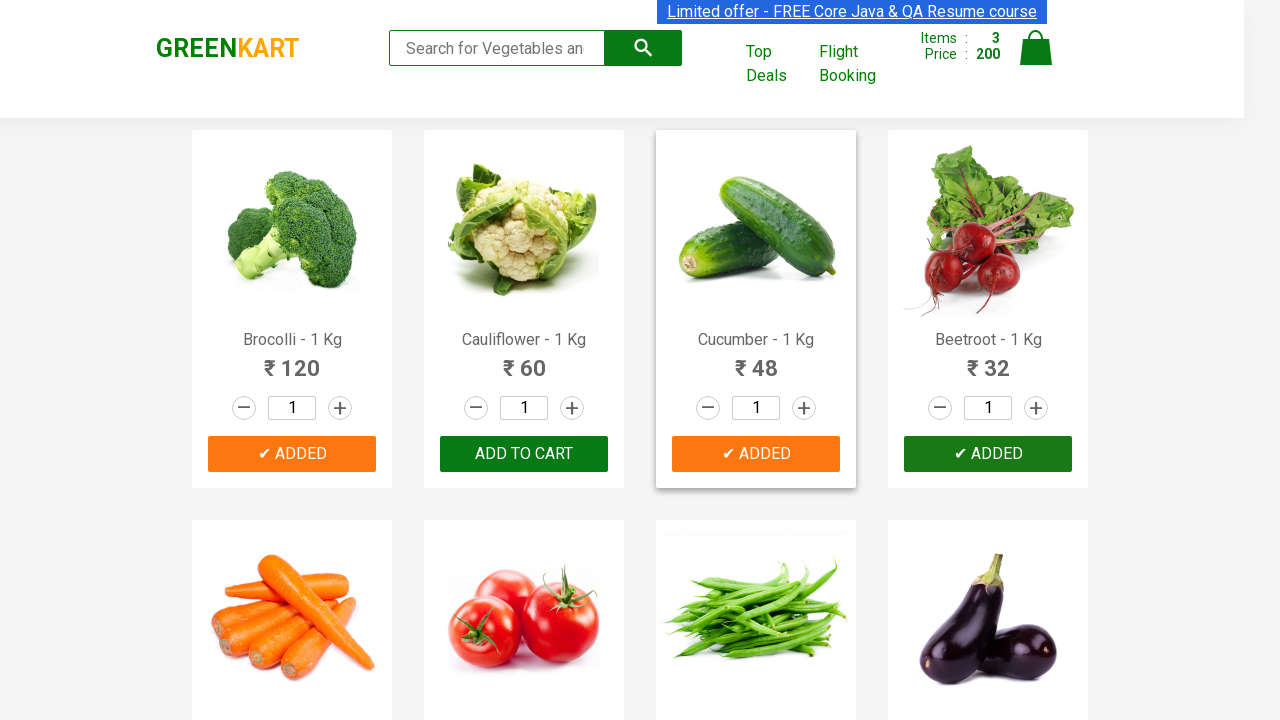

Cart updated - now showing 3 items
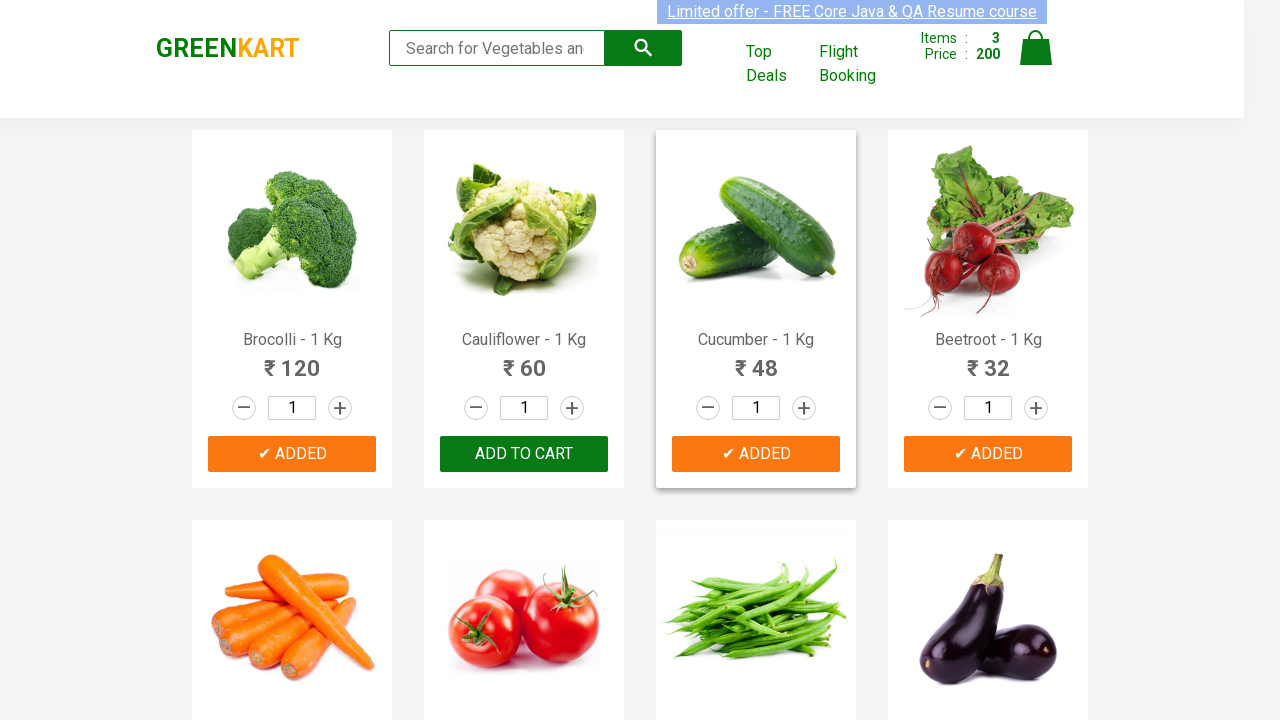

Retrieved cart total price: 200
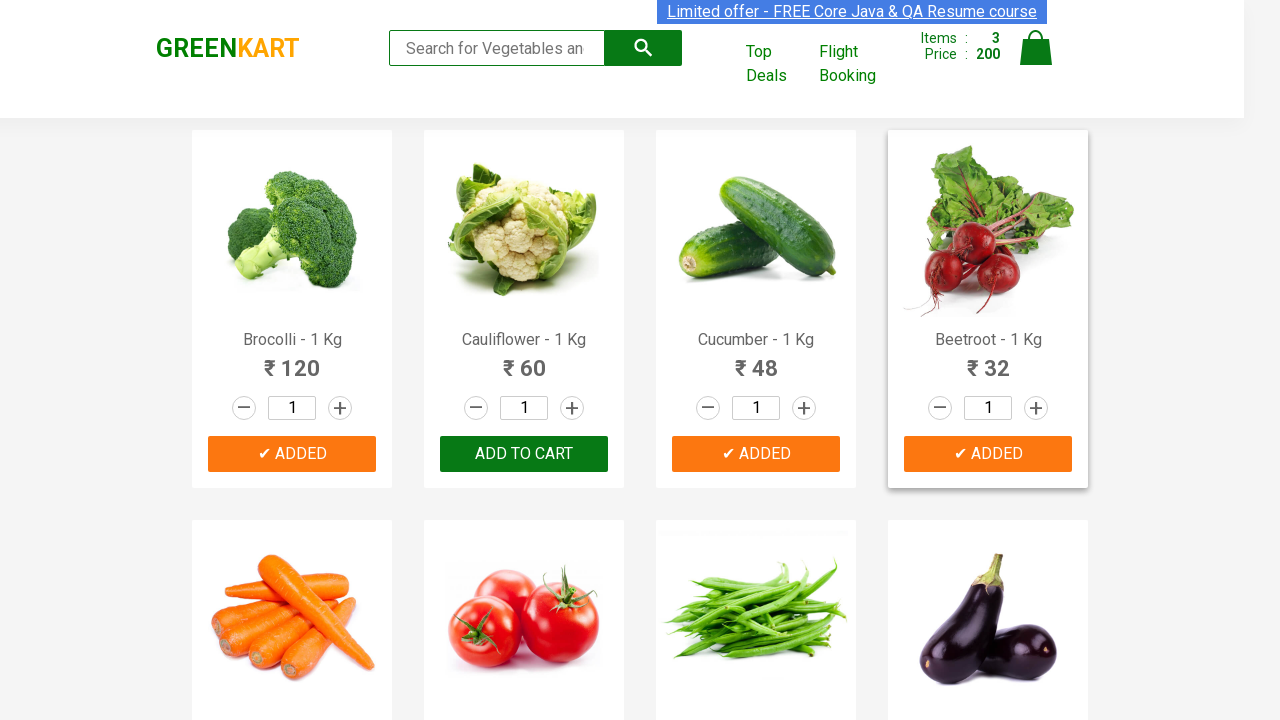

Verified cart total price matches expected amount (200)
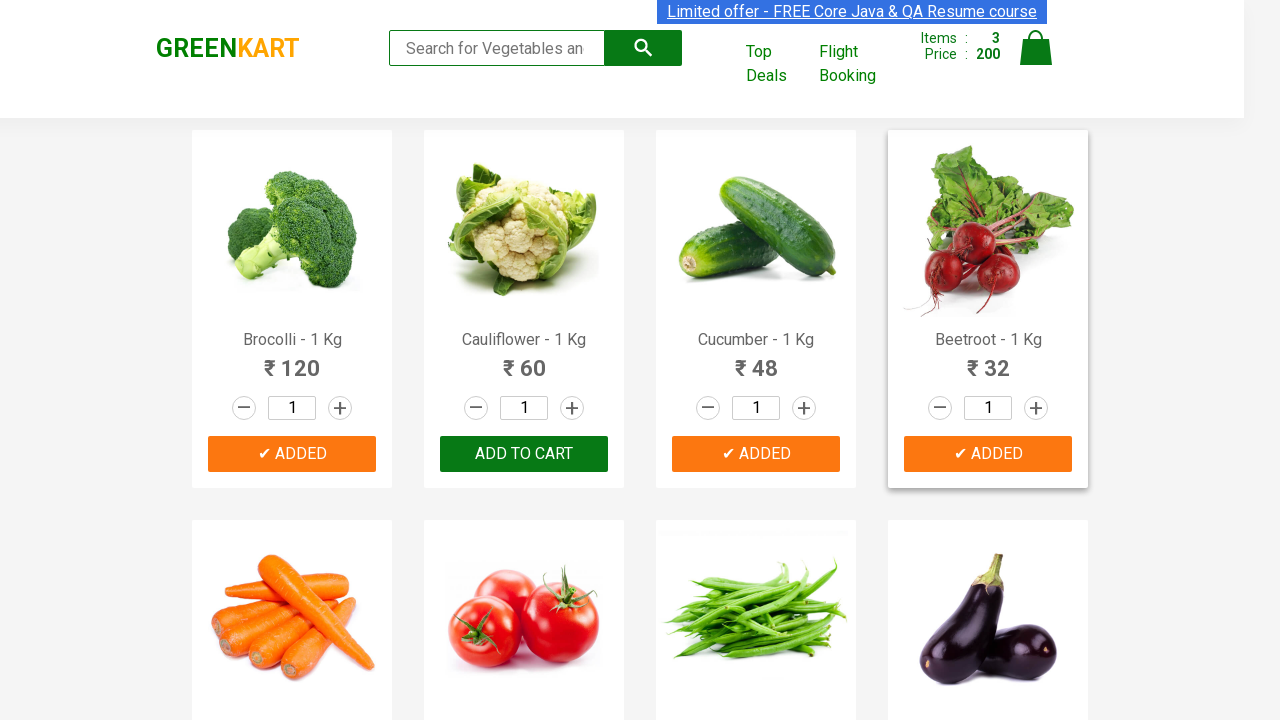

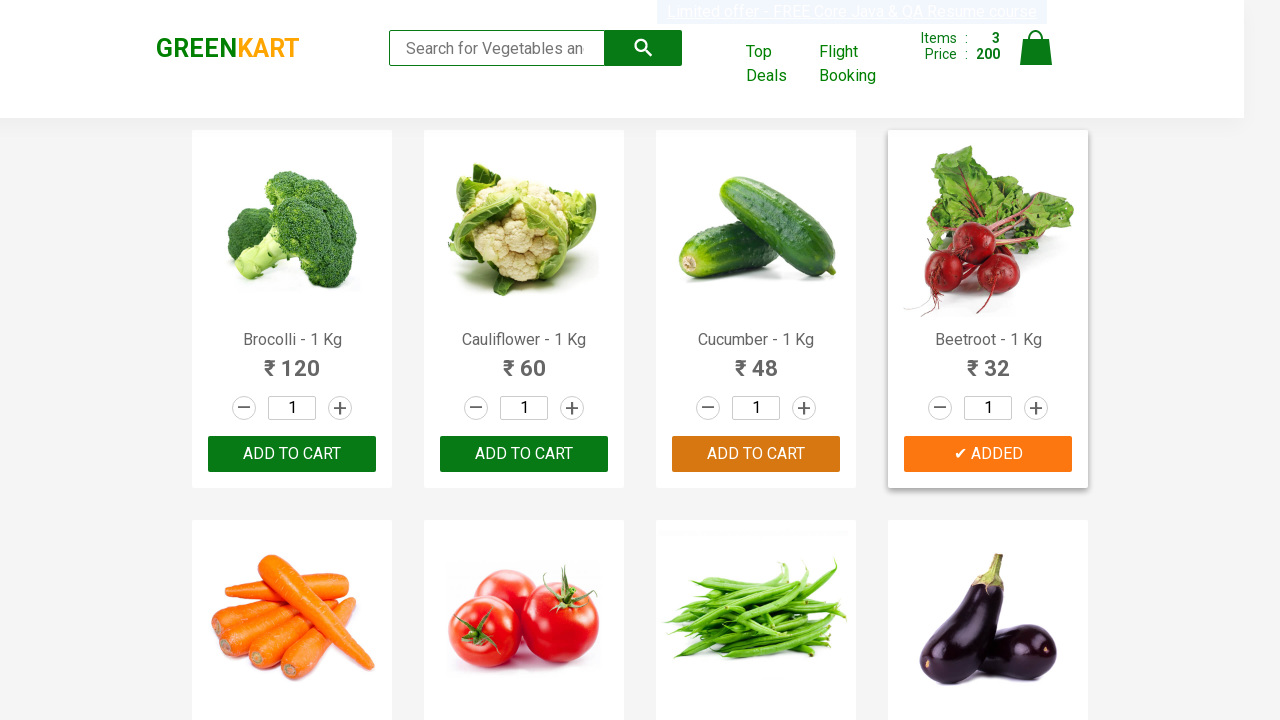